Tests copy-paste functionality on a registration form by entering text in first name field, copying it, and pasting into last name field using keyboard shortcuts

Starting URL: http://demo.automationtesting.in/Register.html

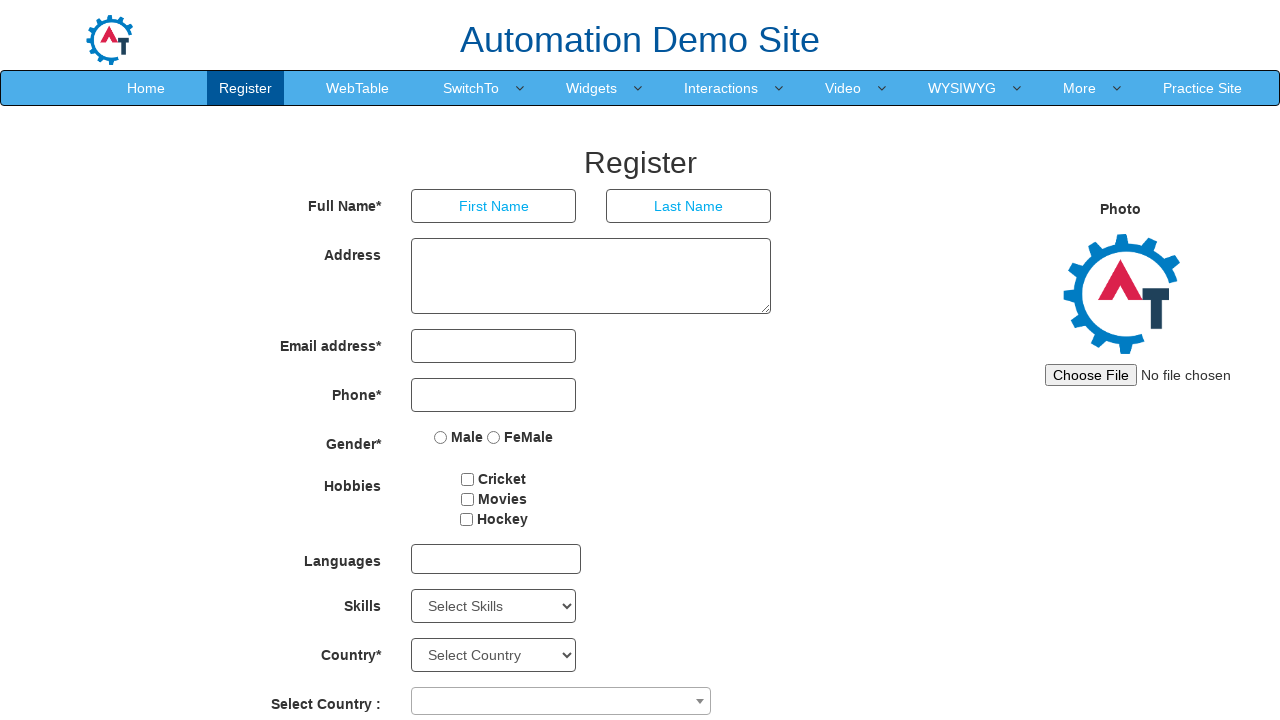

Filled first name field with 'admin' on input[placeholder='First Name']
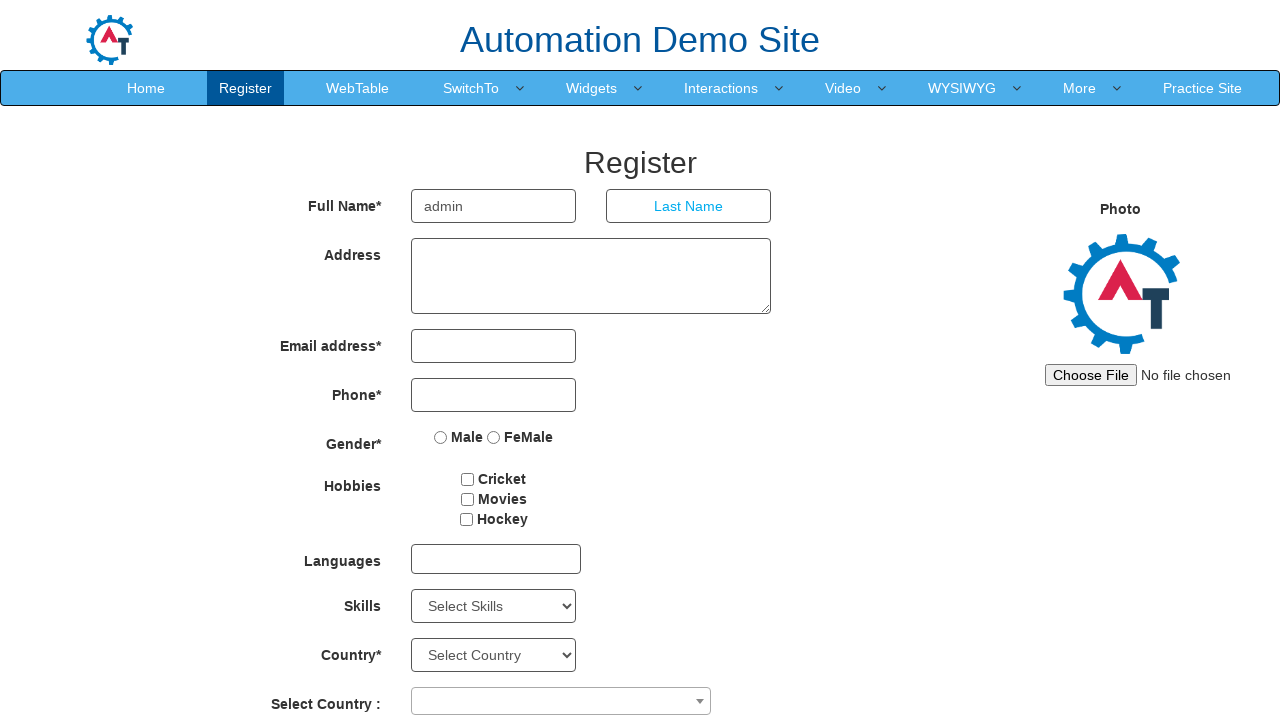

Double-clicked first name field to select all text at (494, 206) on input[placeholder='First Name']
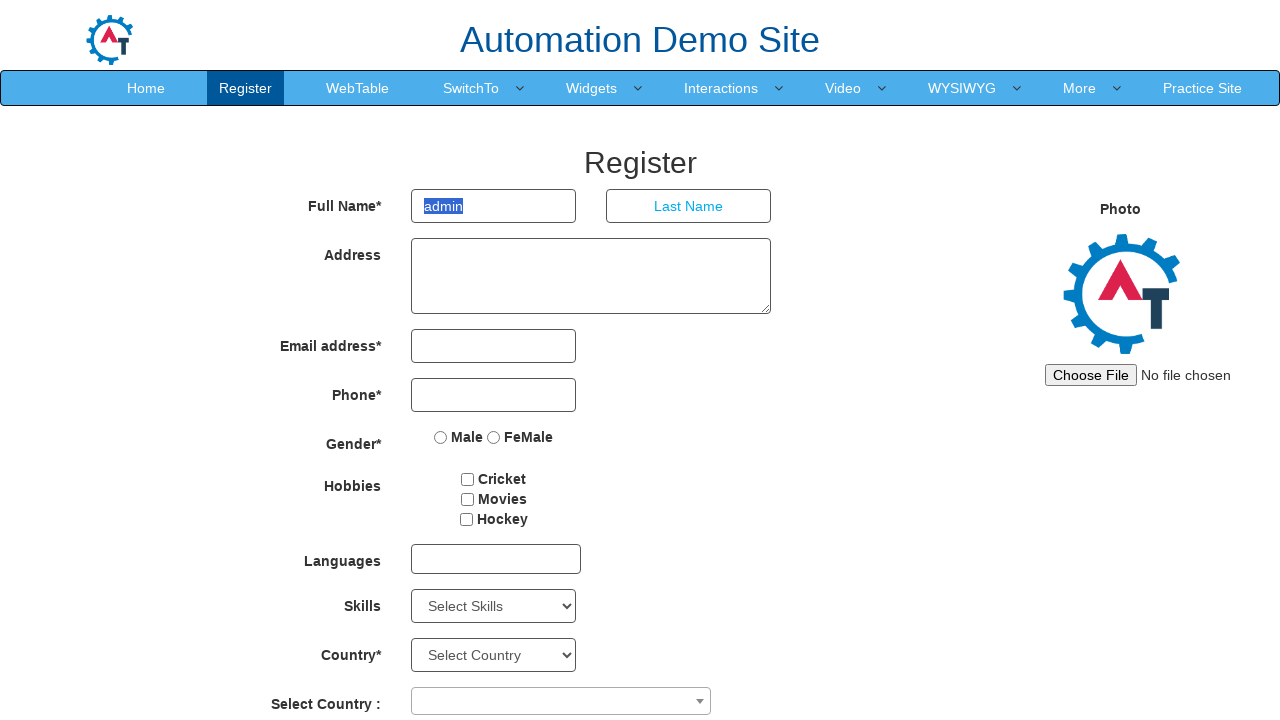

Copied selected text from first name field using Ctrl+C
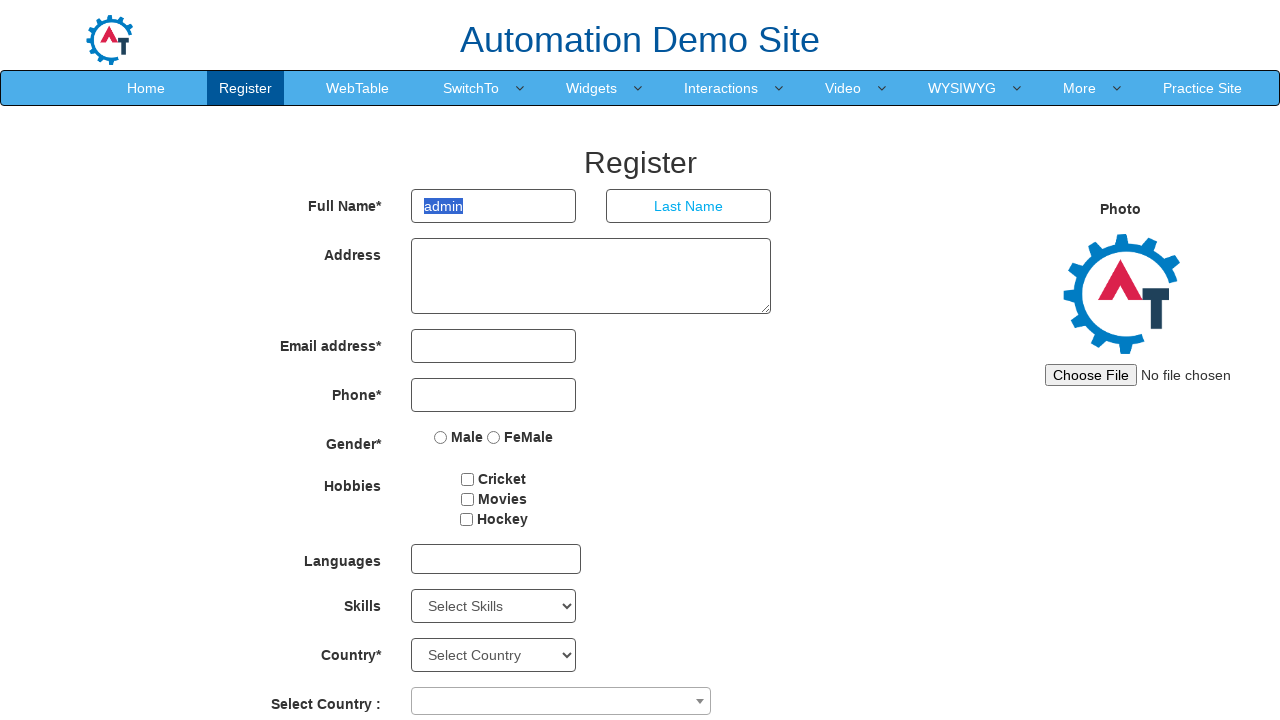

Clicked on last name field at (689, 206) on input[placeholder='Last Name']
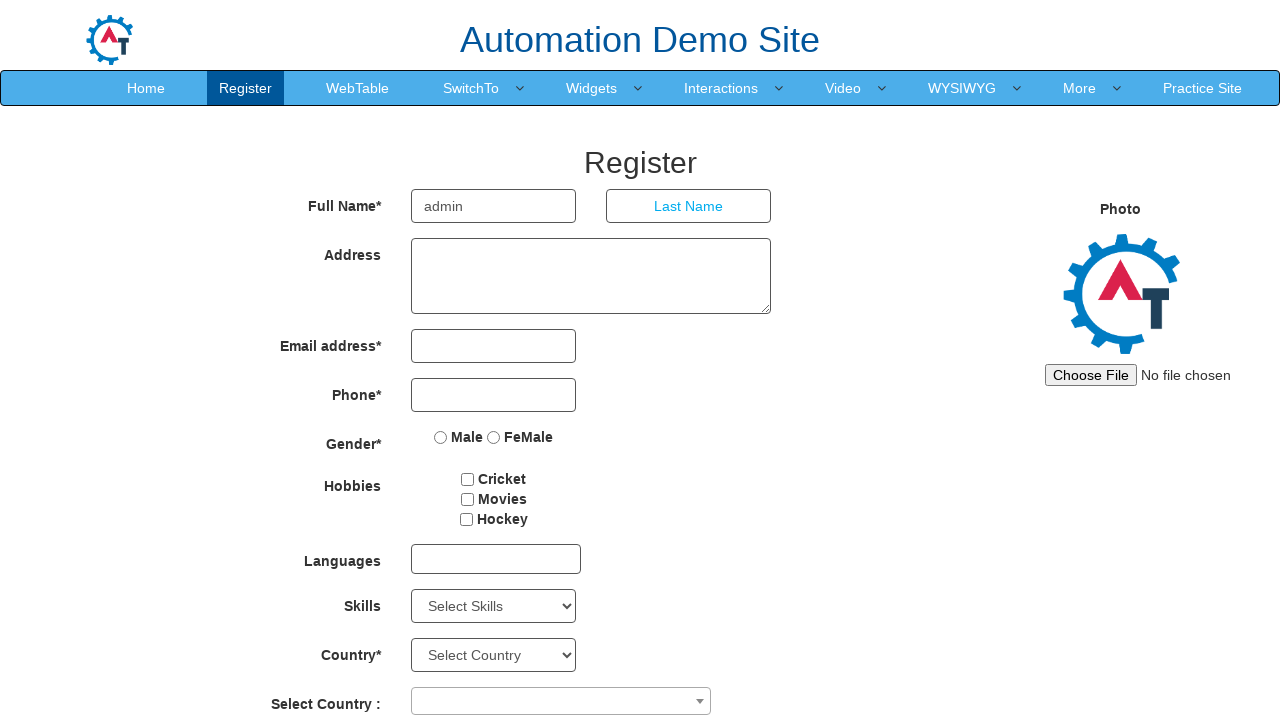

Pasted copied text into last name field using Ctrl+V
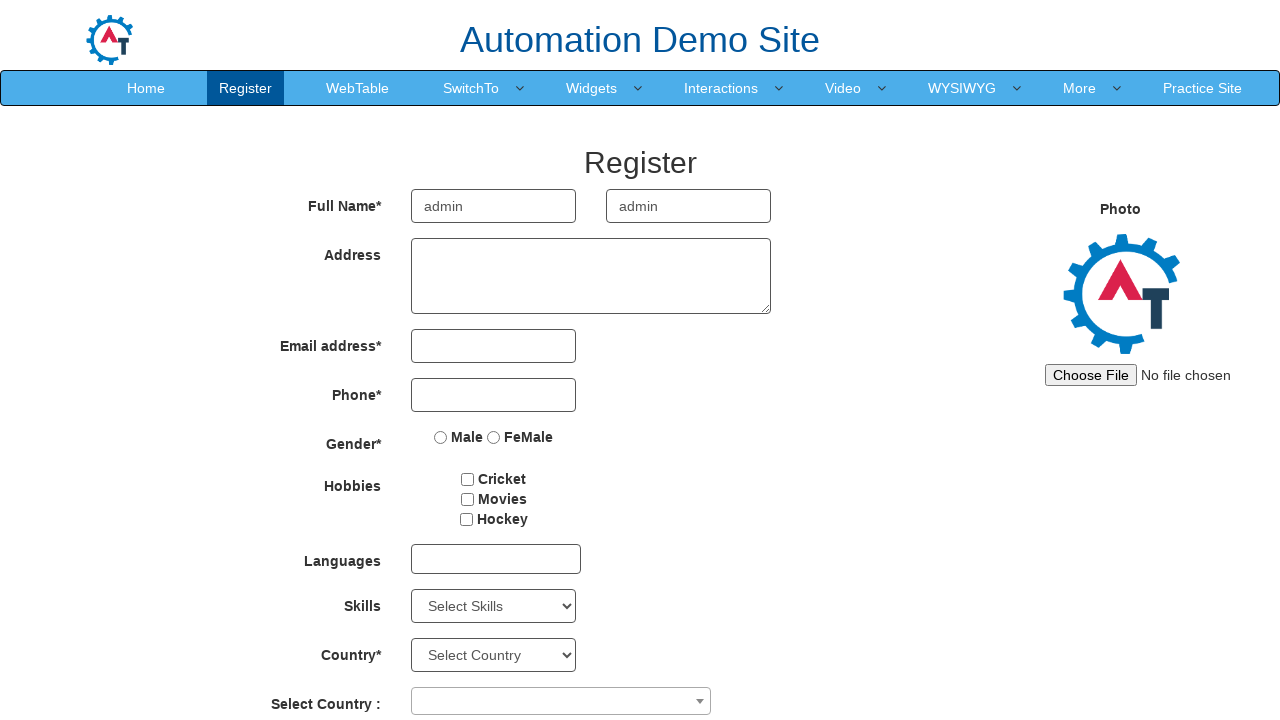

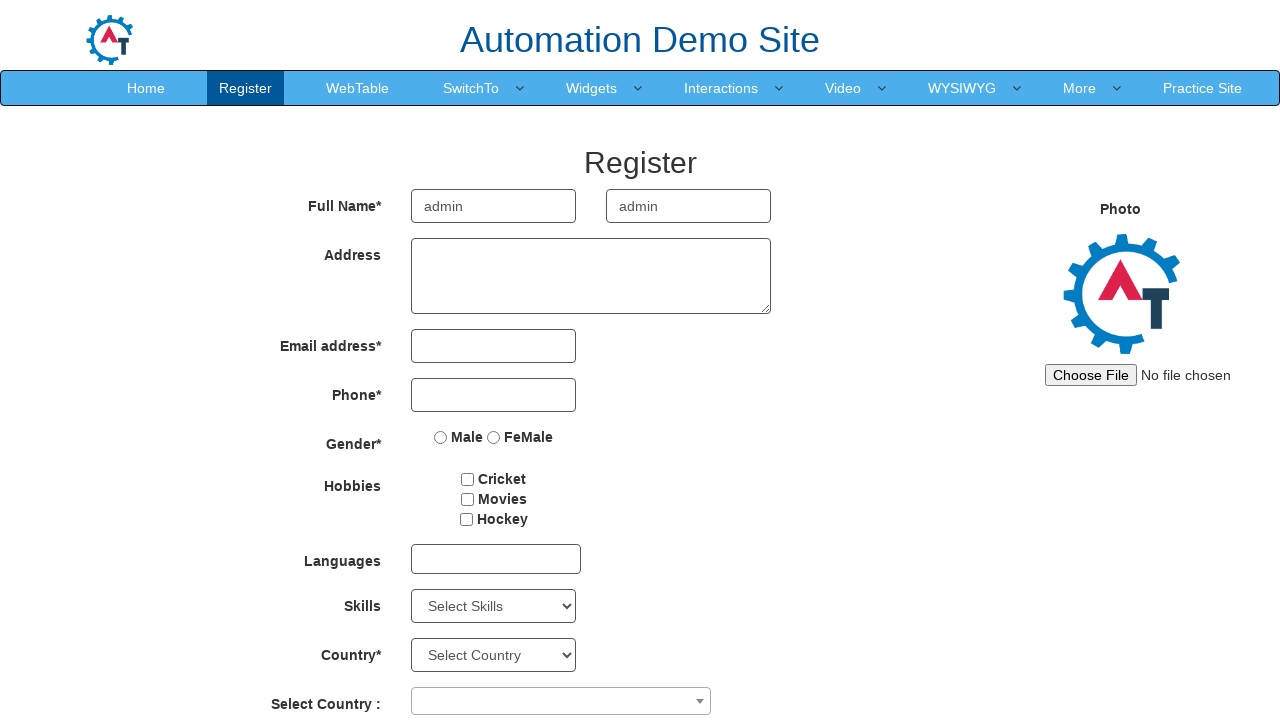